Tests the shopping cart functionality by adding items to cart and verifying they appear correctly with proper item details and cart badge count

Starting URL: https://www.saucedemo.com/

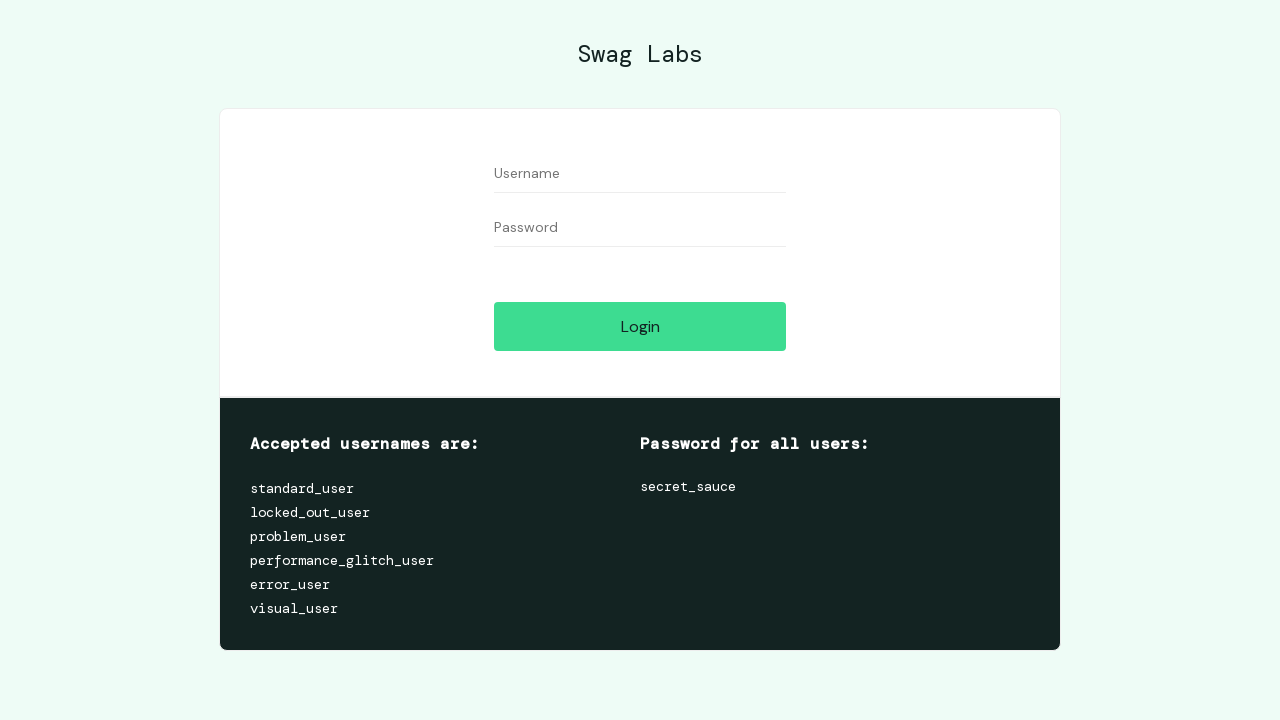

Filled username field with 'standard_user' on #user-name
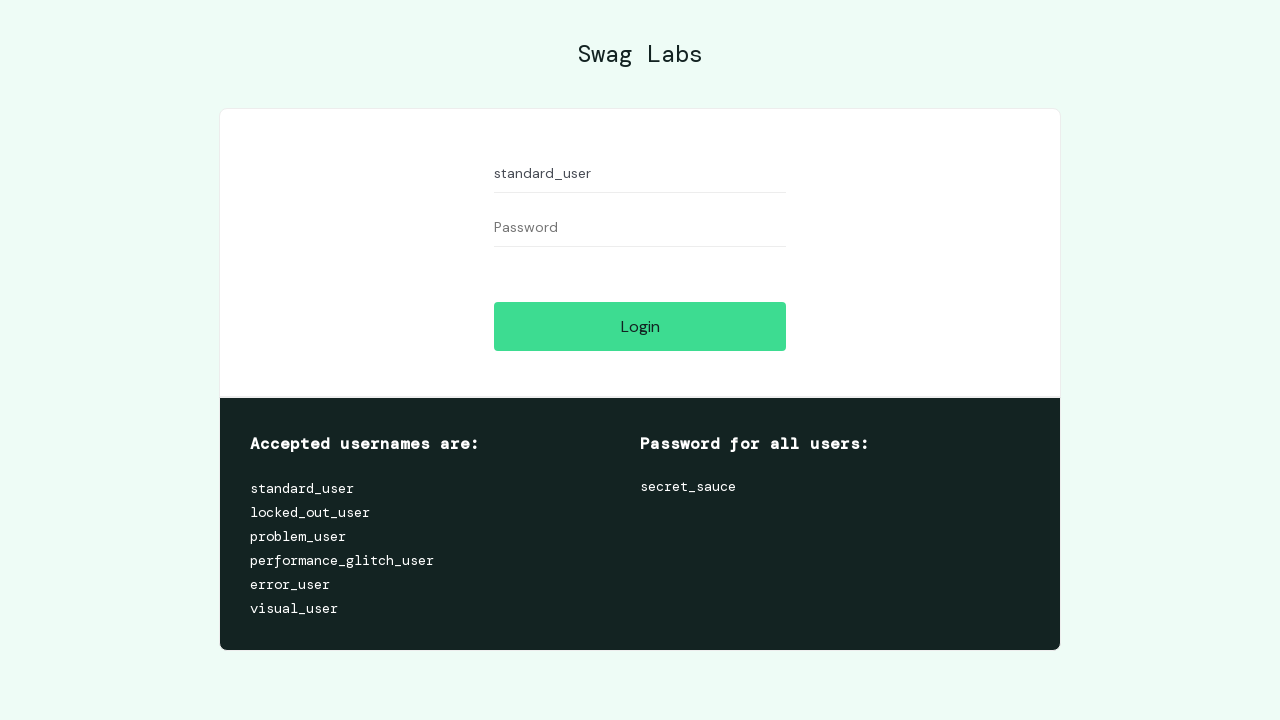

Filled password field with 'secret_sauce' on #password
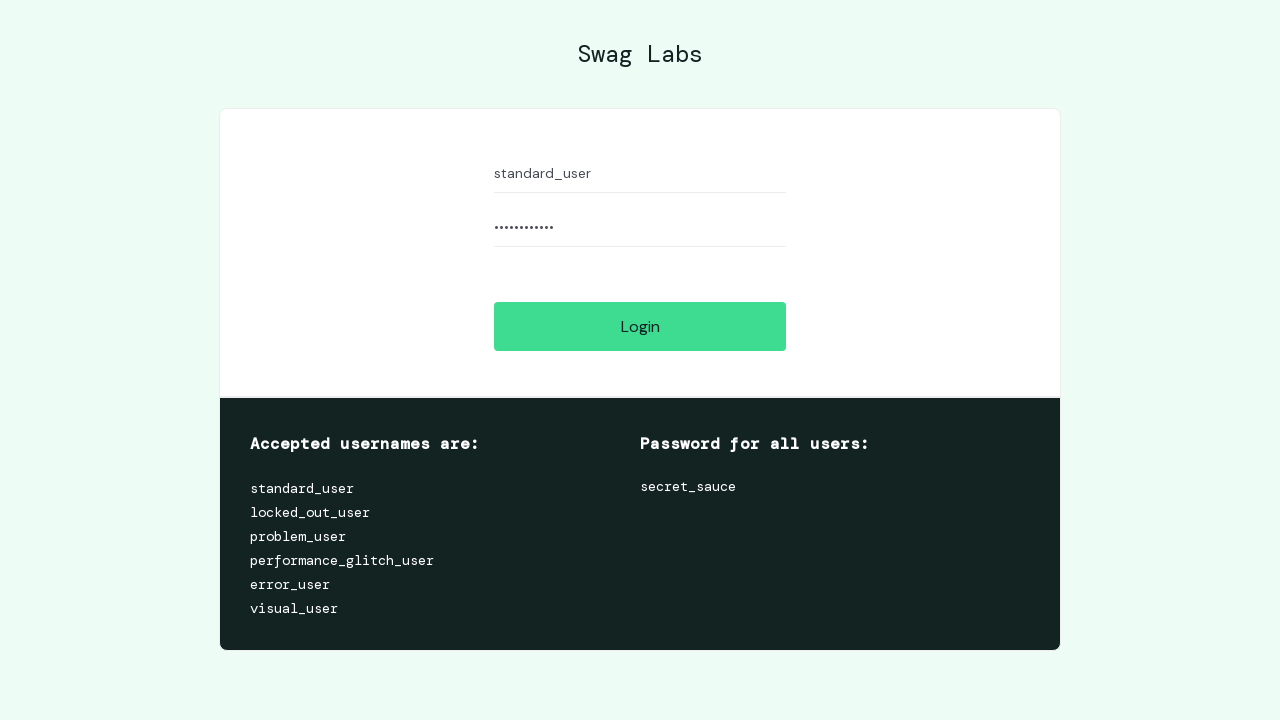

Clicked login button at (640, 326) on #login-button
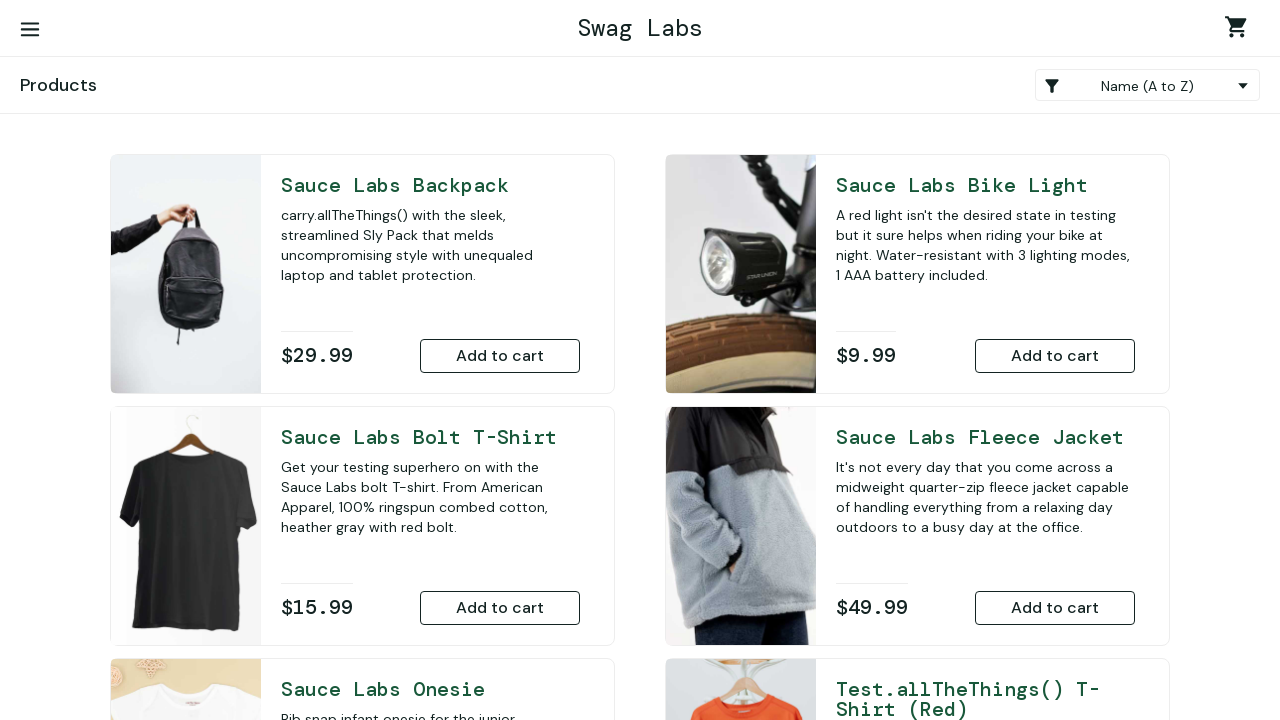

Inventory page loaded successfully
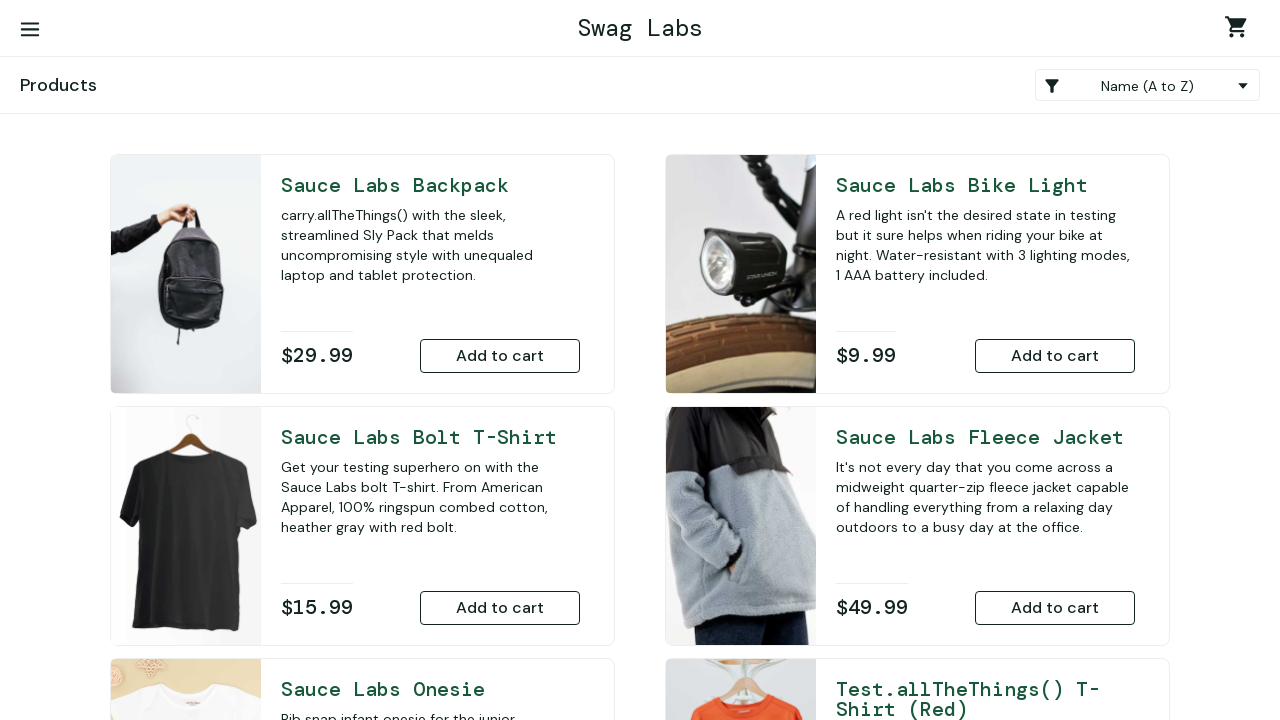

Added Sauce Labs Backpack to cart at (500, 356) on button[data-test='add-to-cart-sauce-labs-backpack']
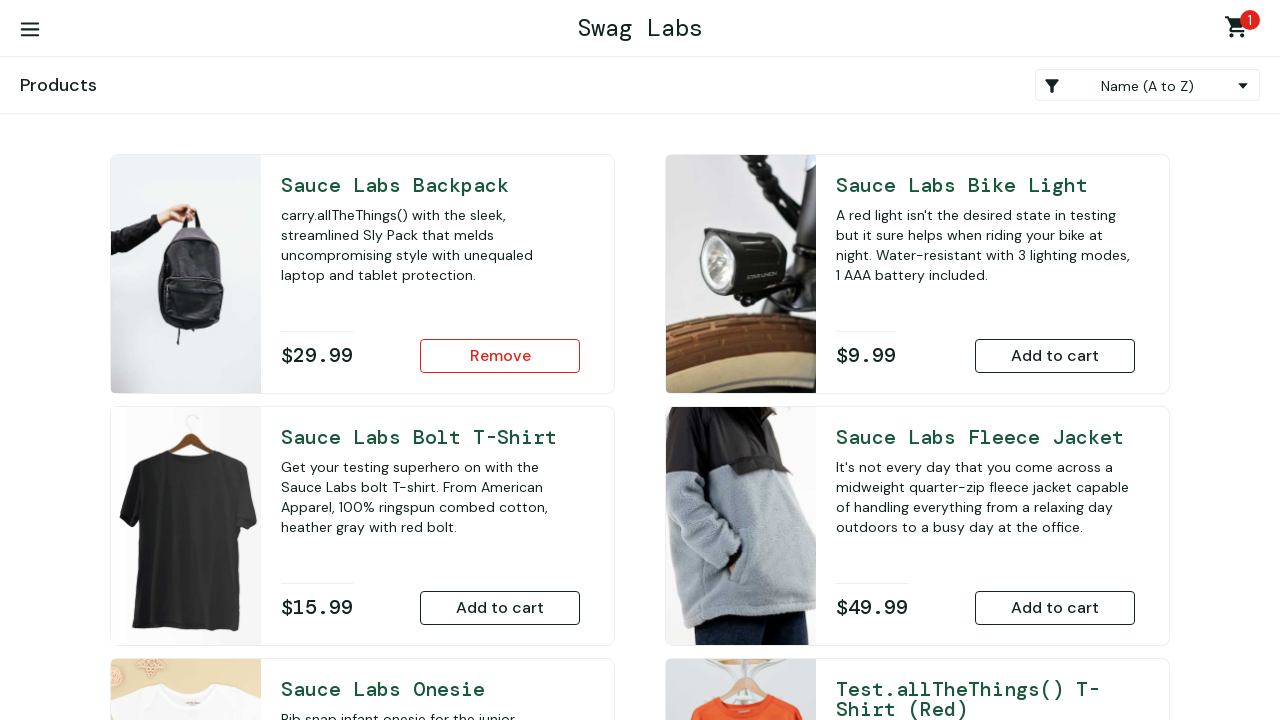

Added Sauce Labs Bike Light to cart at (1055, 356) on button[data-test='add-to-cart-sauce-labs-bike-light']
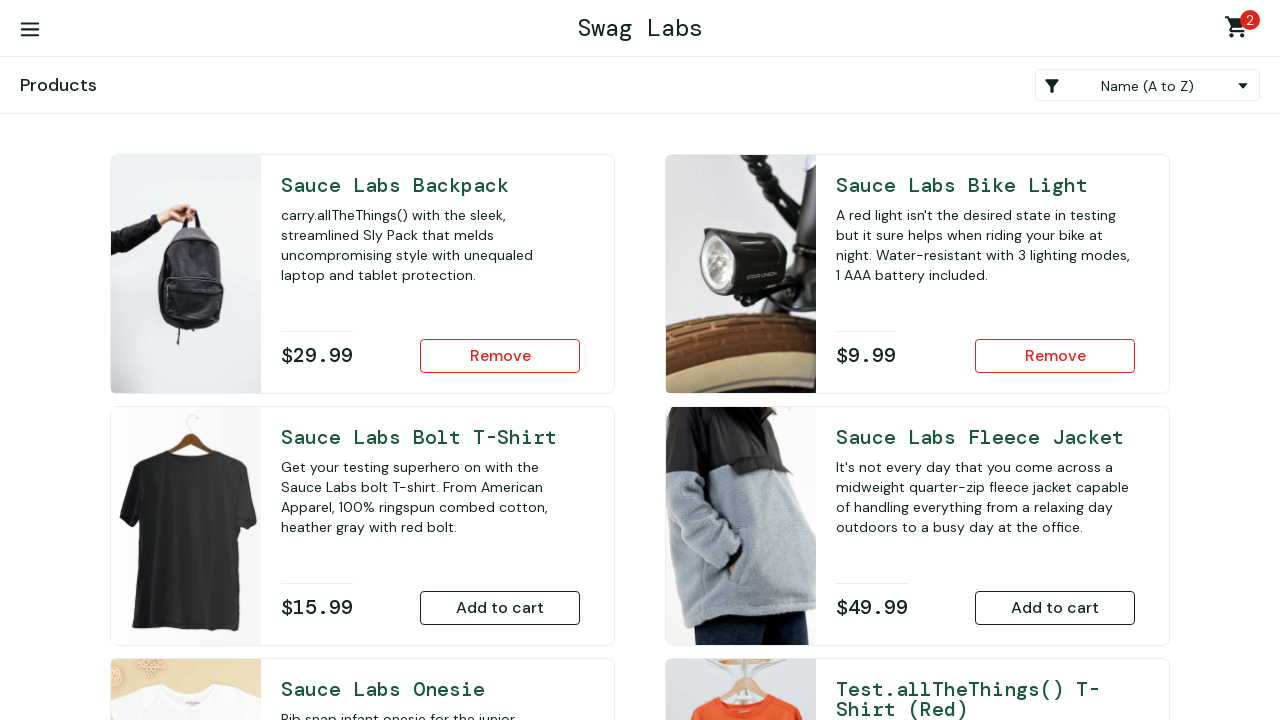

Clicked shopping cart link to view cart at (1240, 30) on .shopping_cart_link
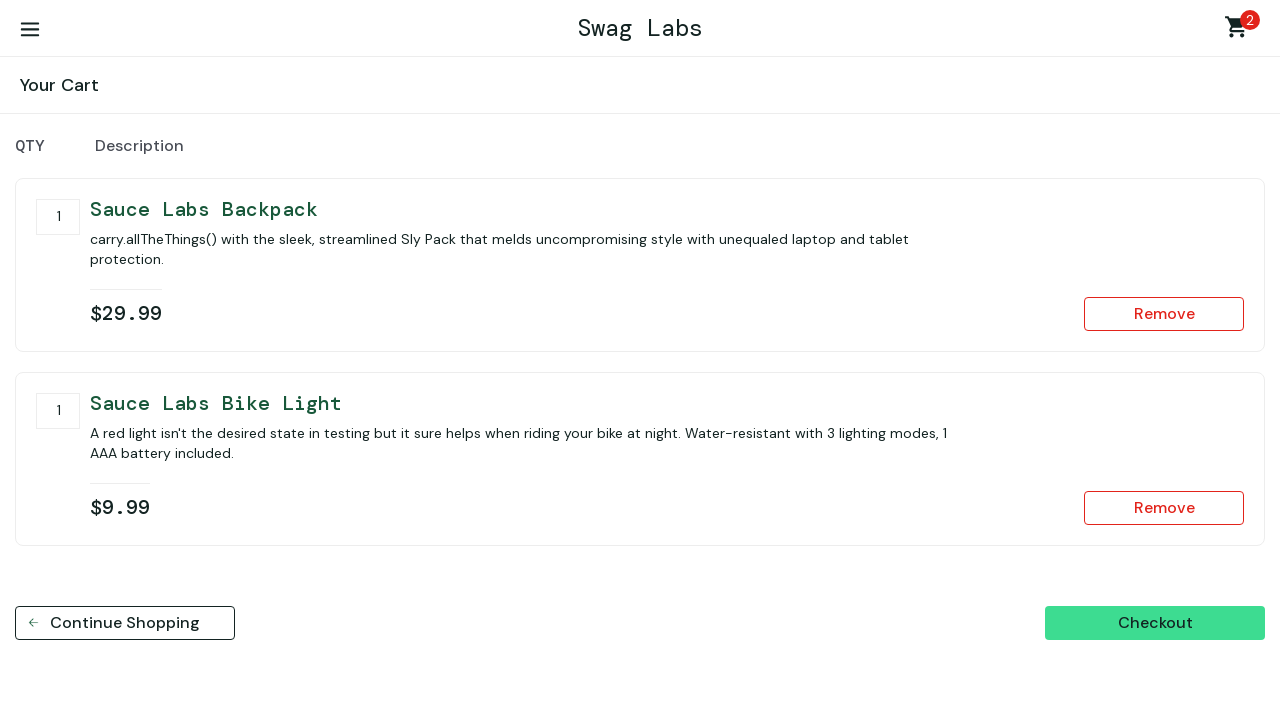

Cart page loaded with item list
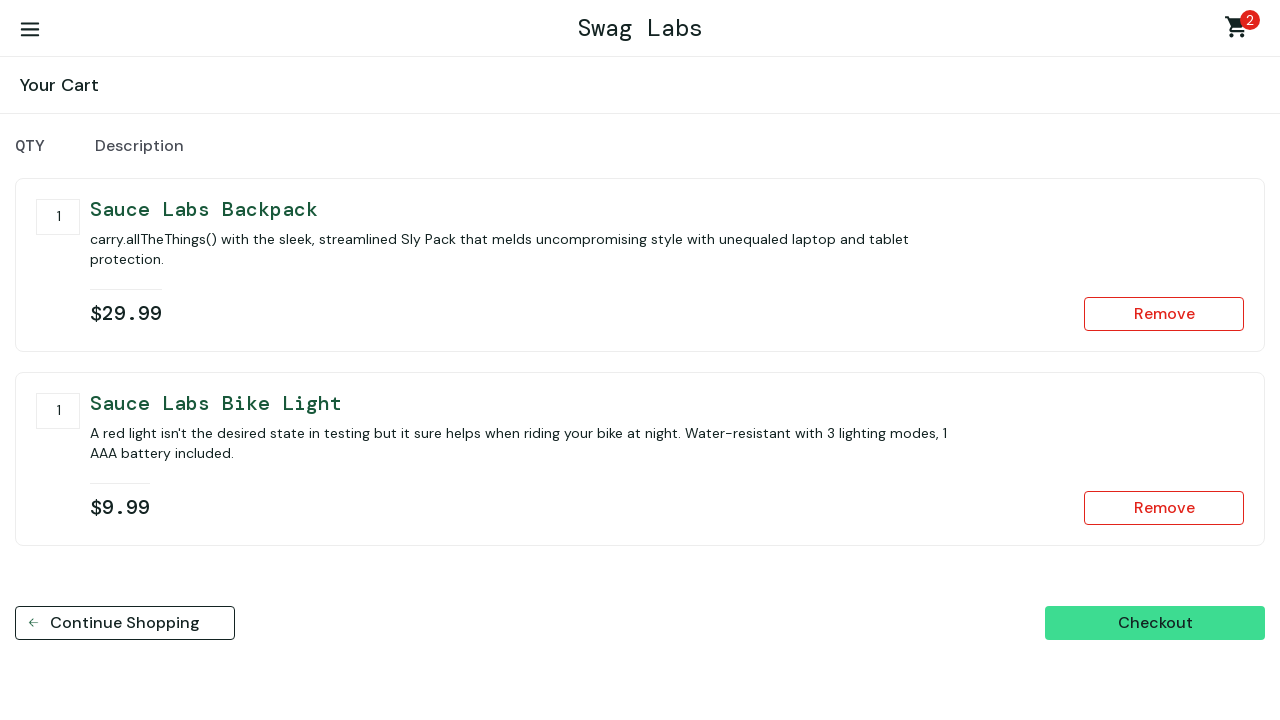

Verified cart items are present and displayed correctly
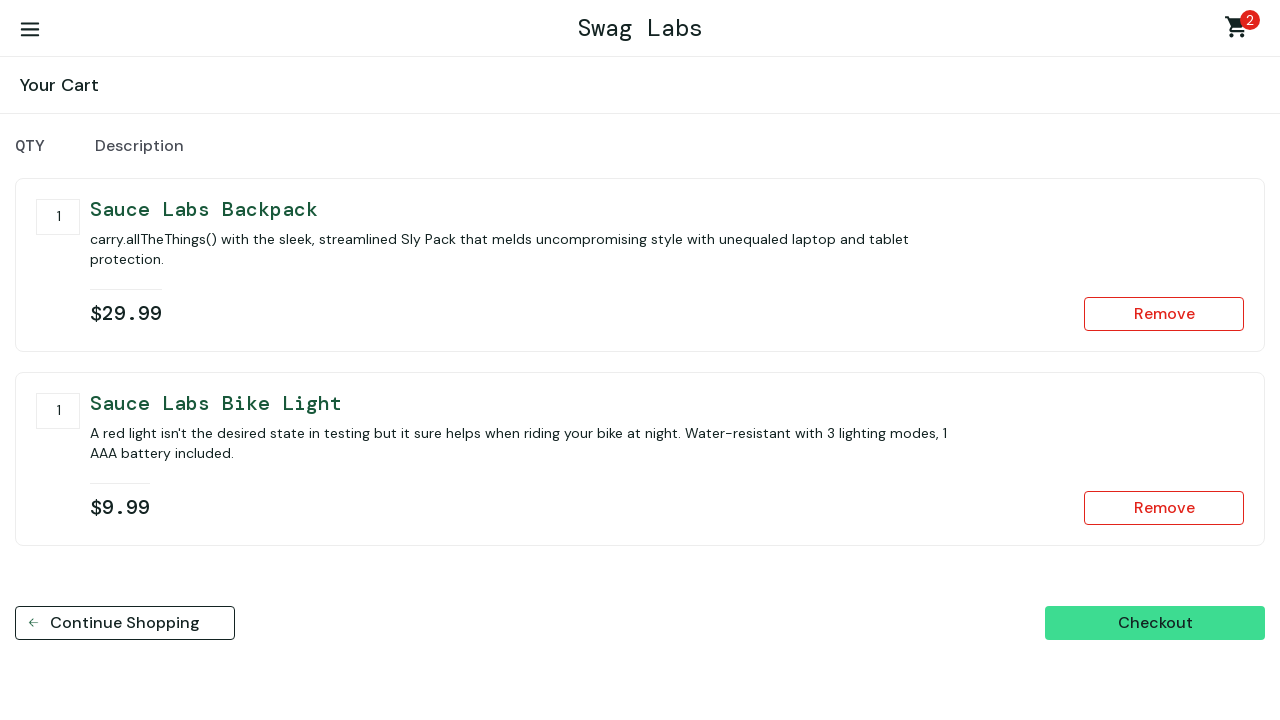

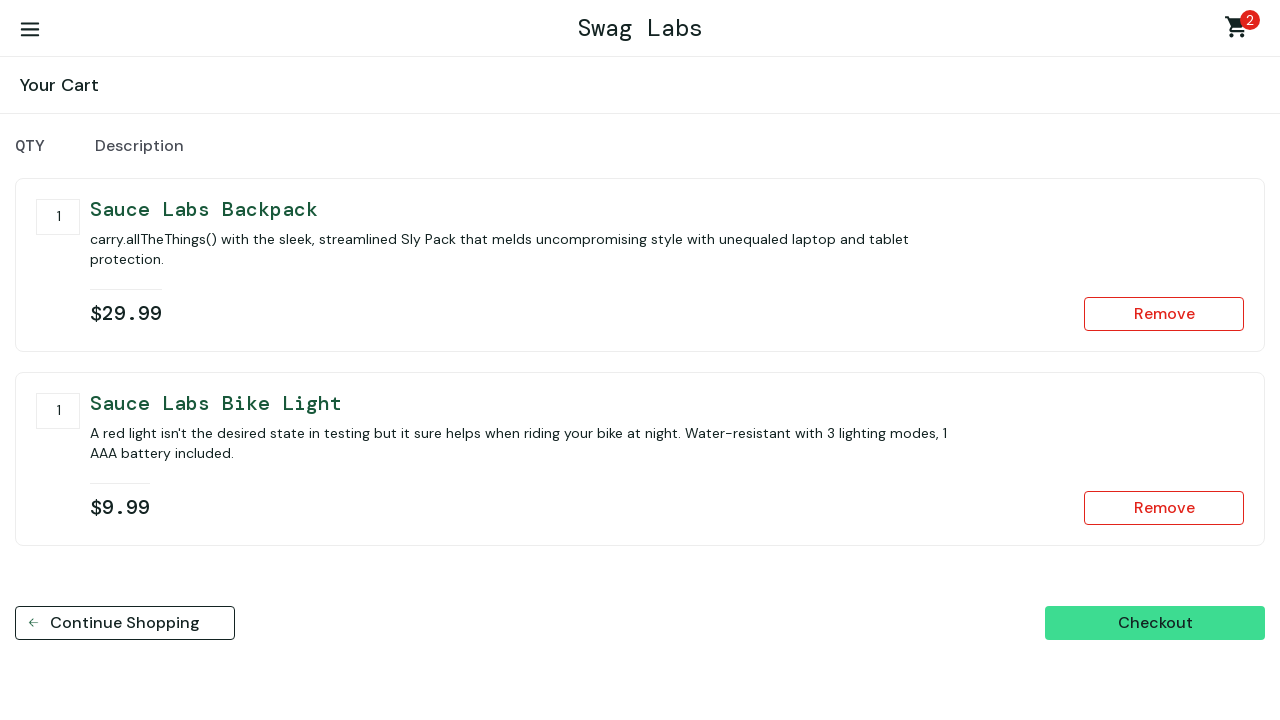